Tests text input functionality by filling a text field with "Selenium" and submitting the form

Starting URL: https://www.selenium.dev/selenium/web/web-form.html

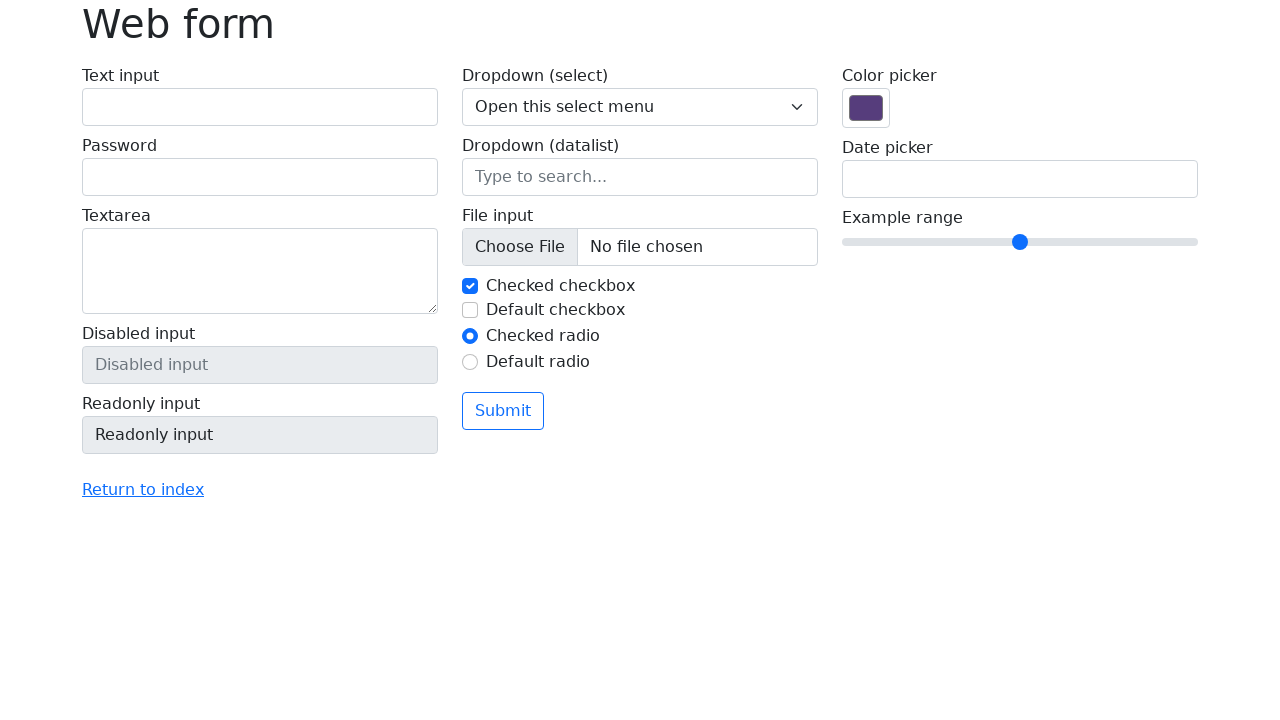

Clicked on text input field at (260, 107) on #my-text-id
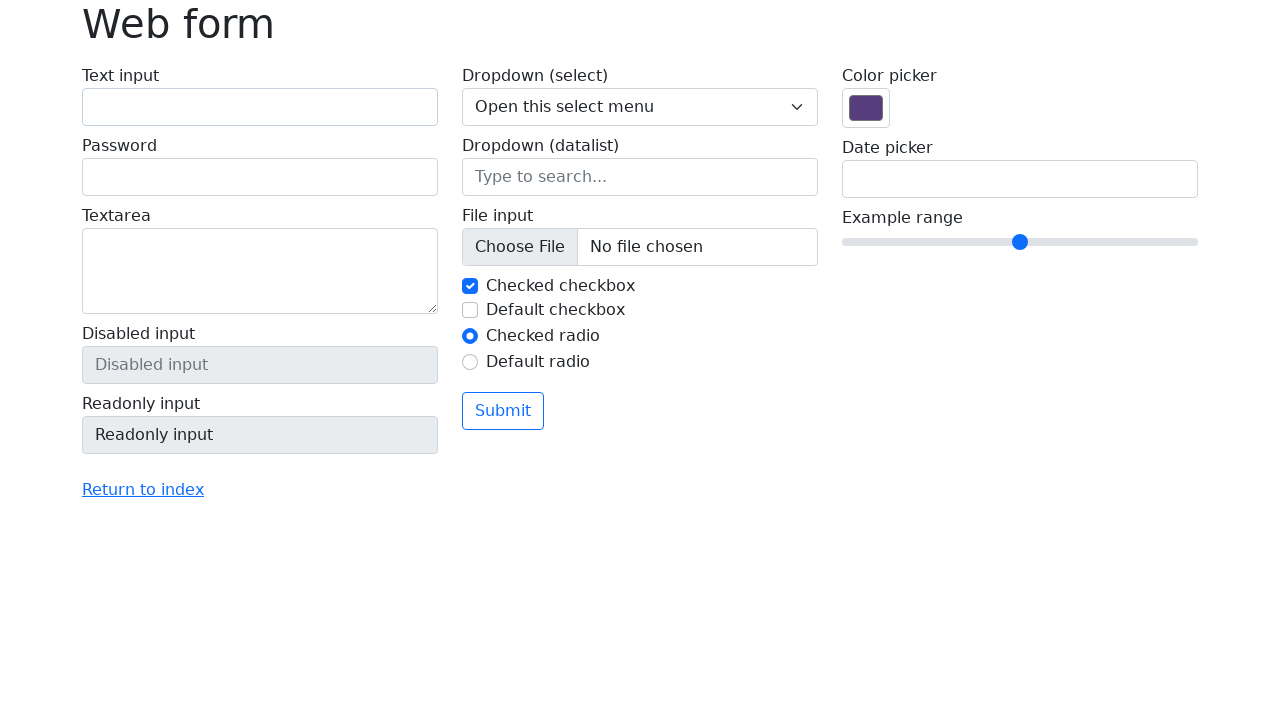

Filled text input field with 'Selenium' on #my-text-id
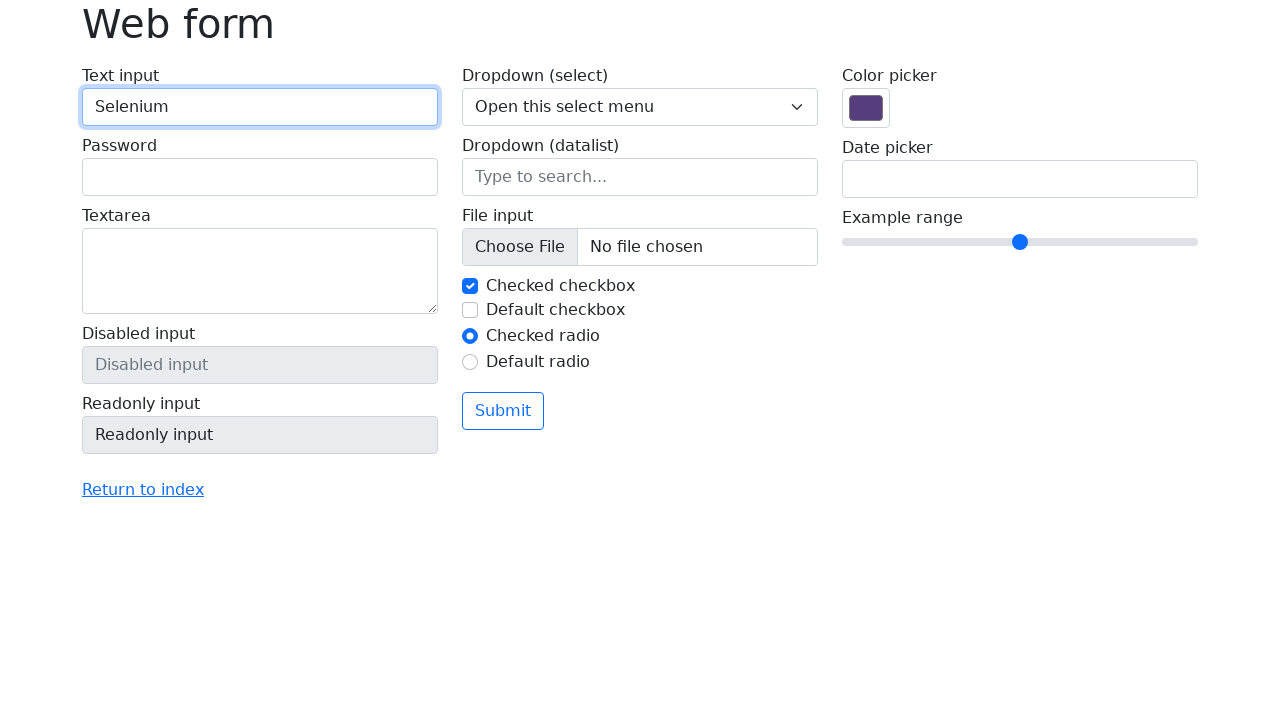

Clicked submit button to submit the form at (503, 411) on button[type='submit']
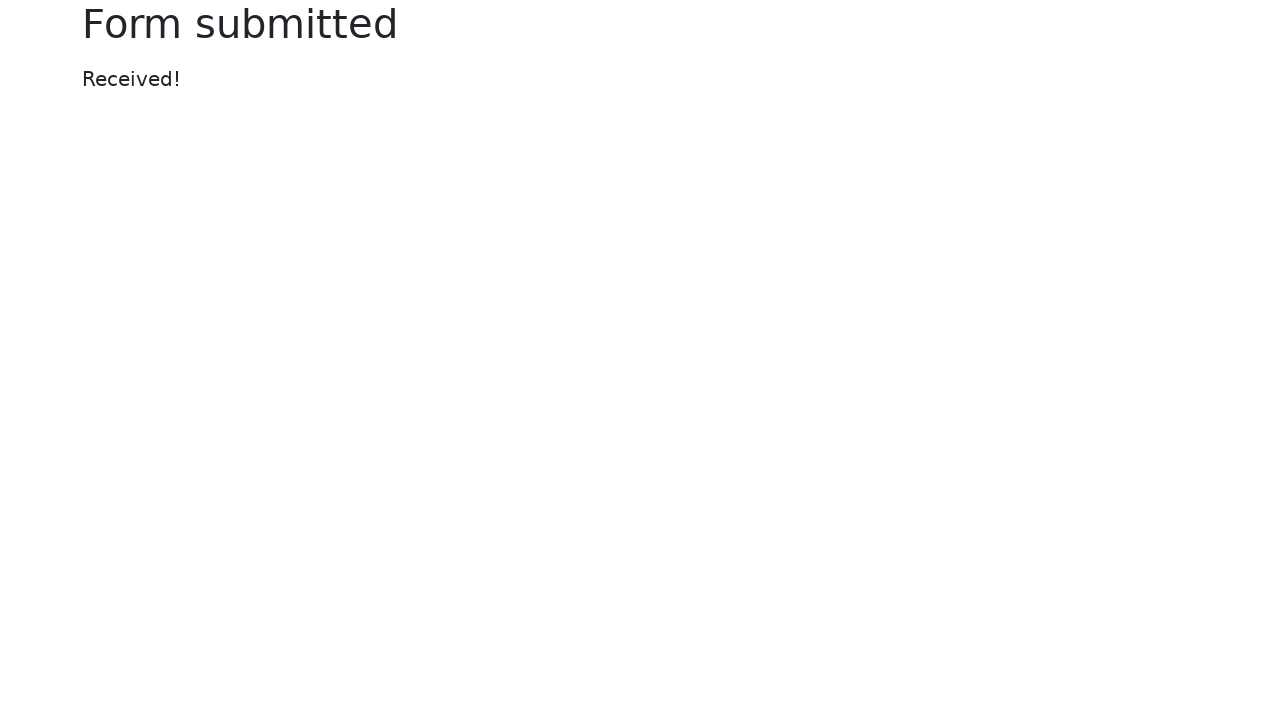

Success message appeared after form submission
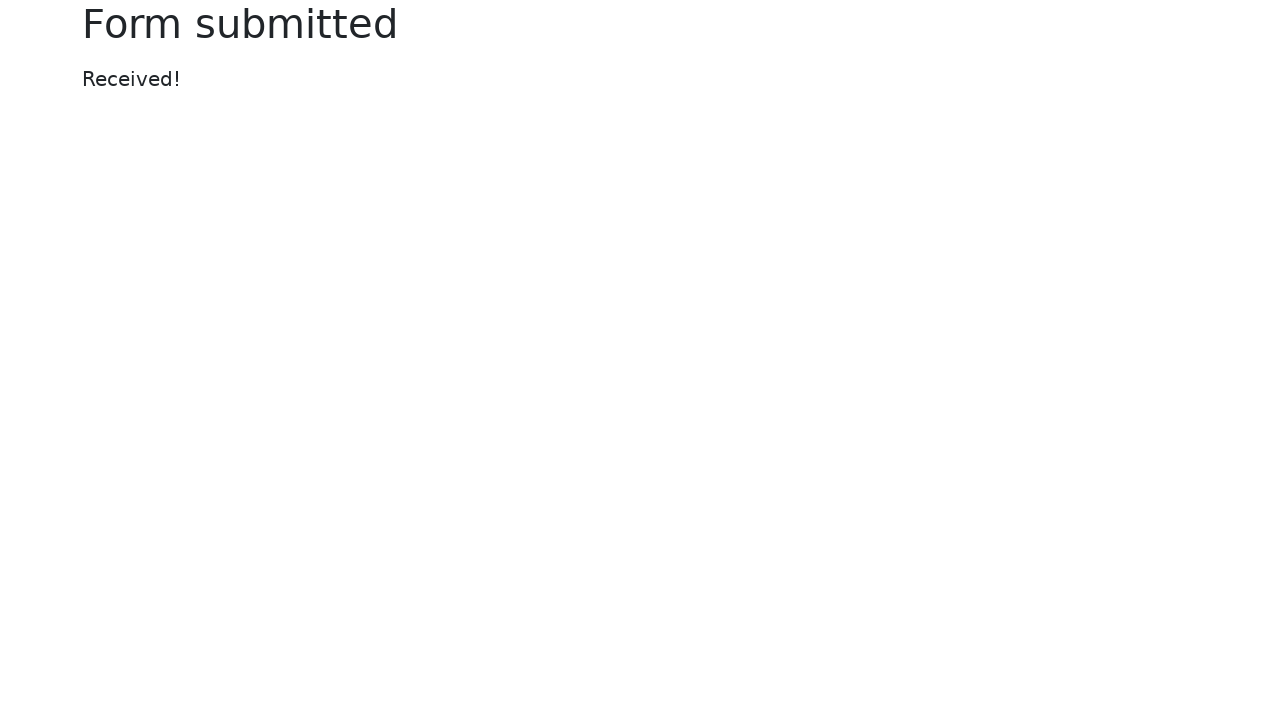

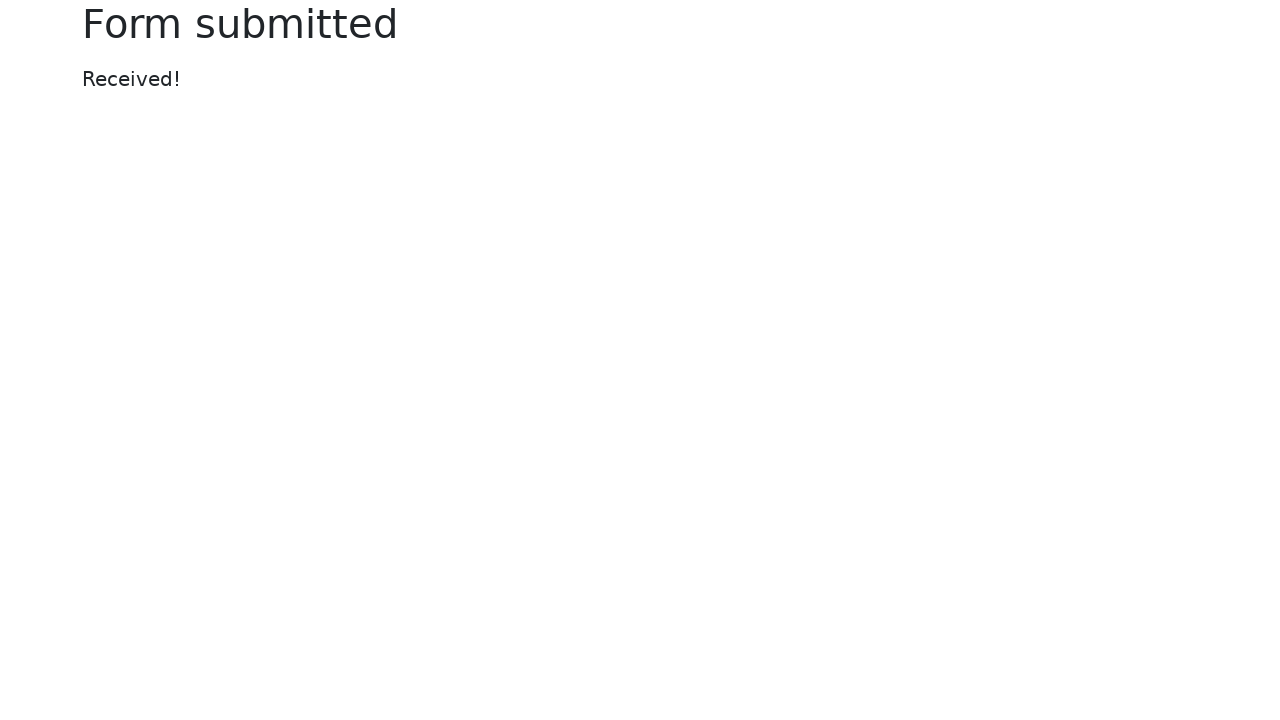